Tests form filling functionality by clicking a link, then filling out a multi-field form with personal information (first name, last name, city, country) and submitting it.

Starting URL: http://suninjuly.github.io/find_link_text

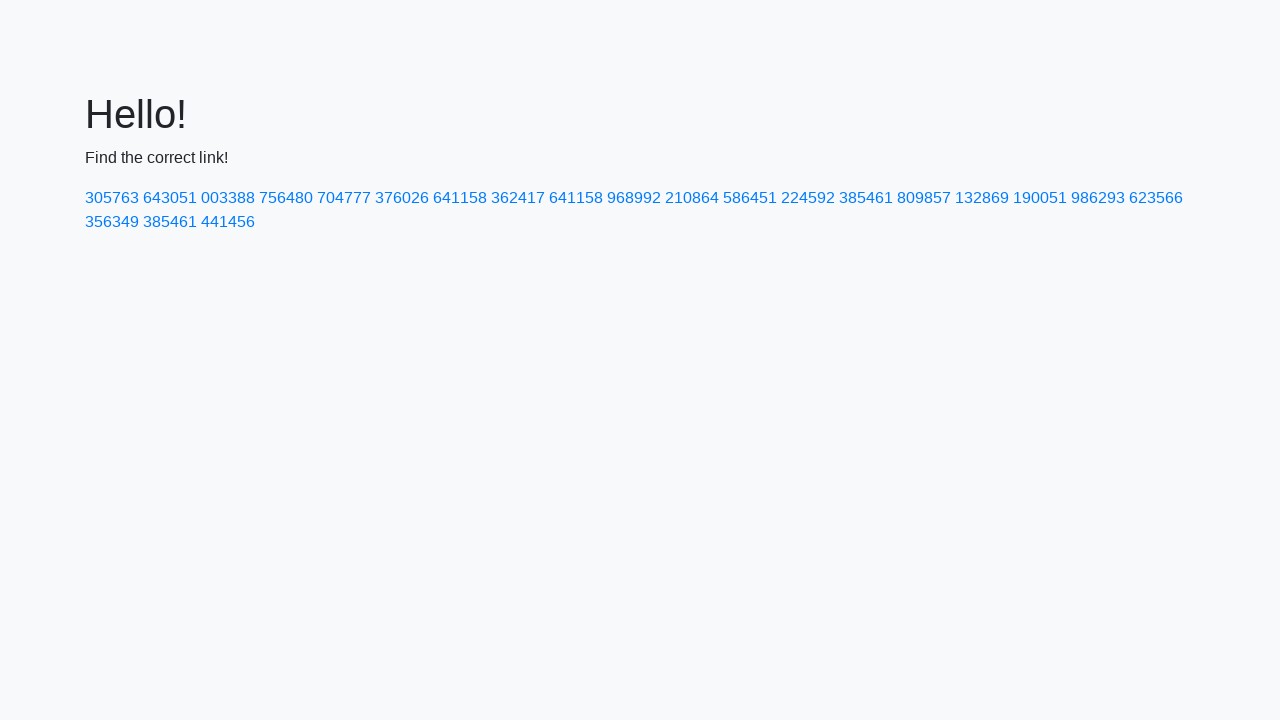

Clicked link with text '224592' at (808, 198) on text=224592
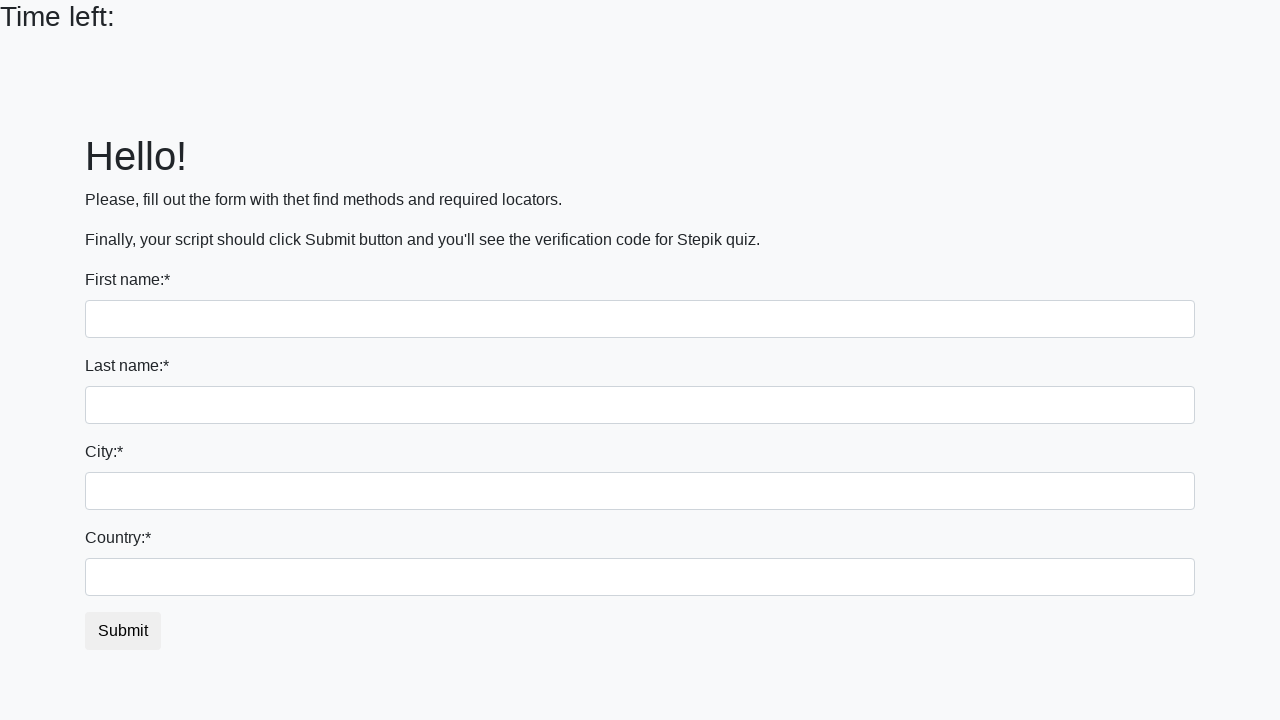

Filled first name field with 'Ivan' on input >> nth=0
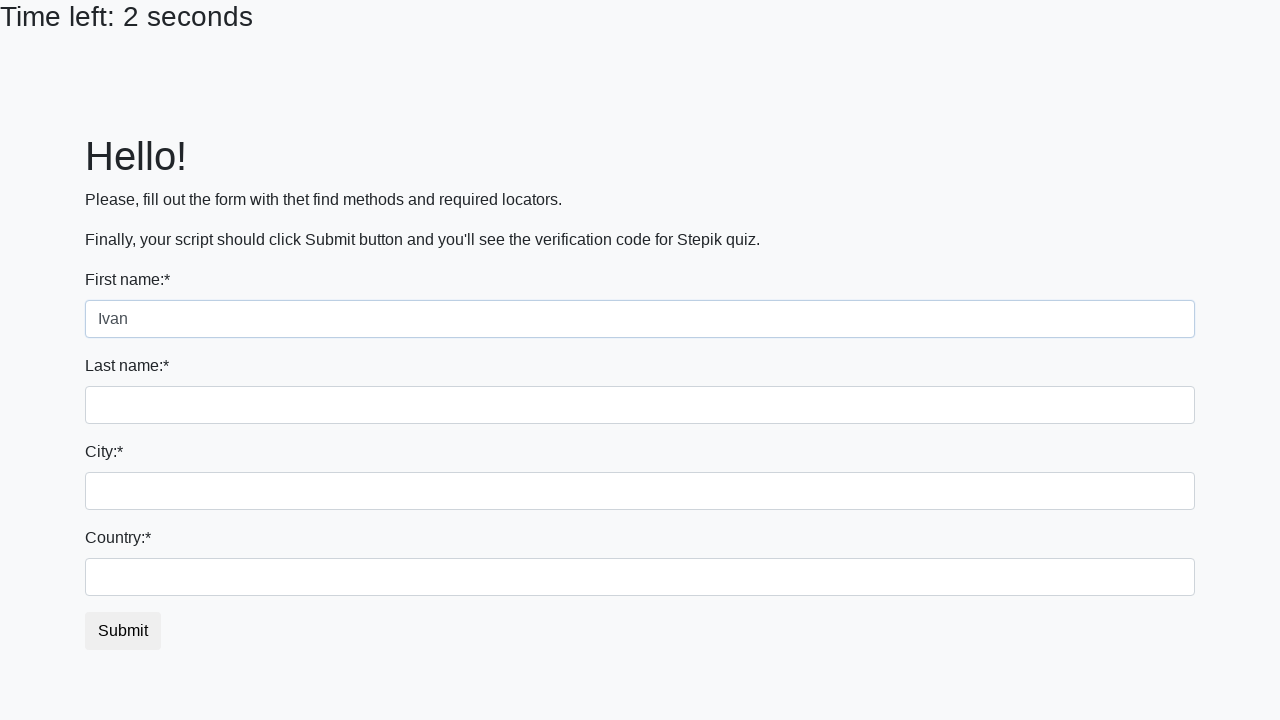

Filled last name field with 'Petrov' on input[name='last_name']
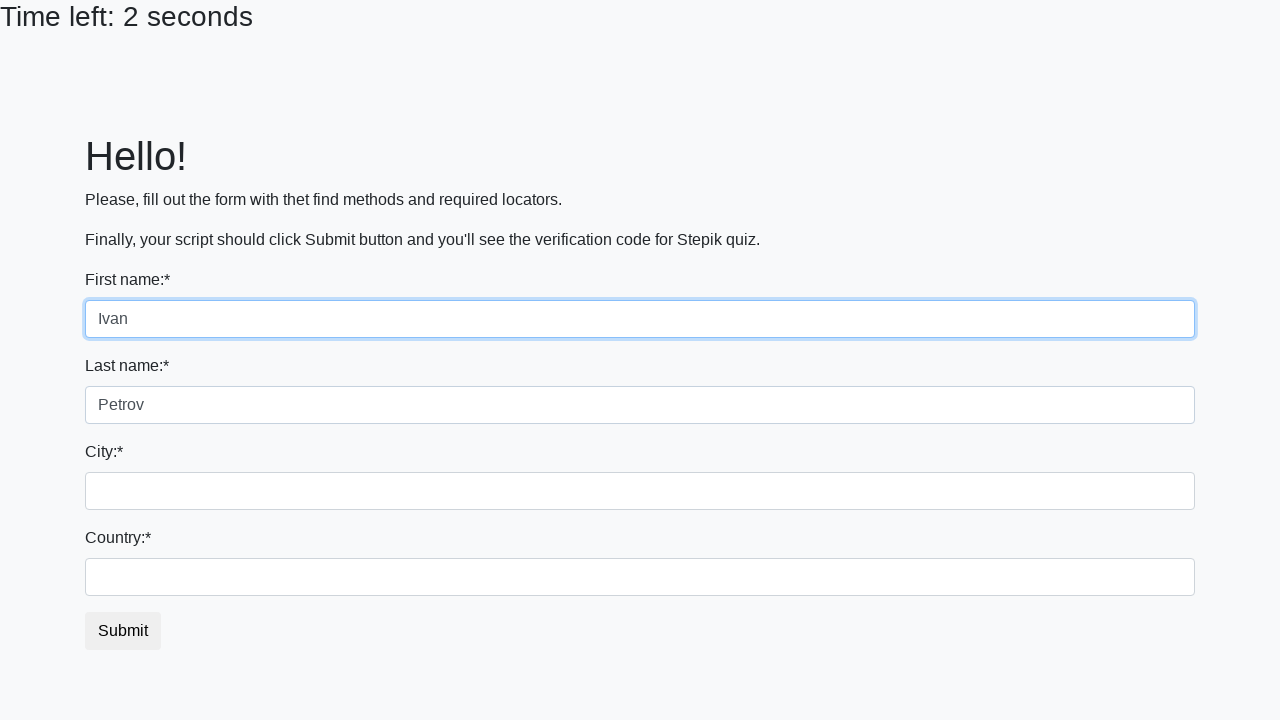

Filled city field with 'Smolensk' on .form-control.city
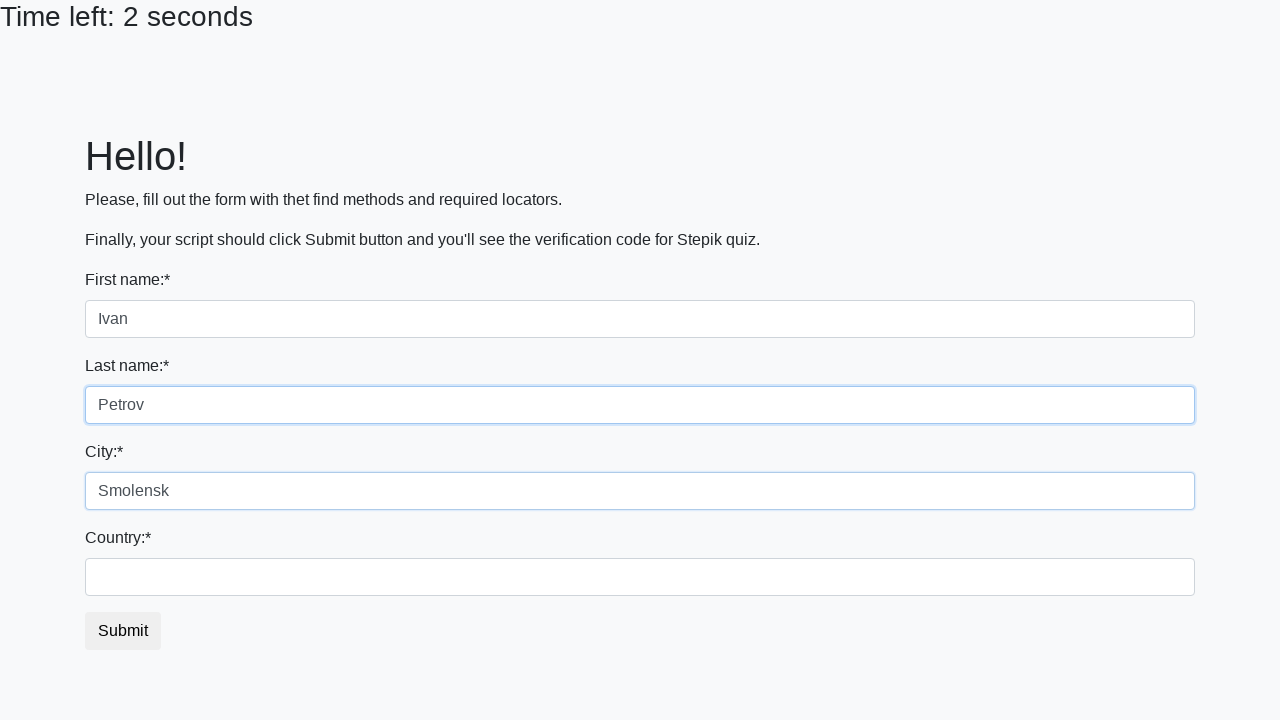

Filled country field with 'Russia' on #country
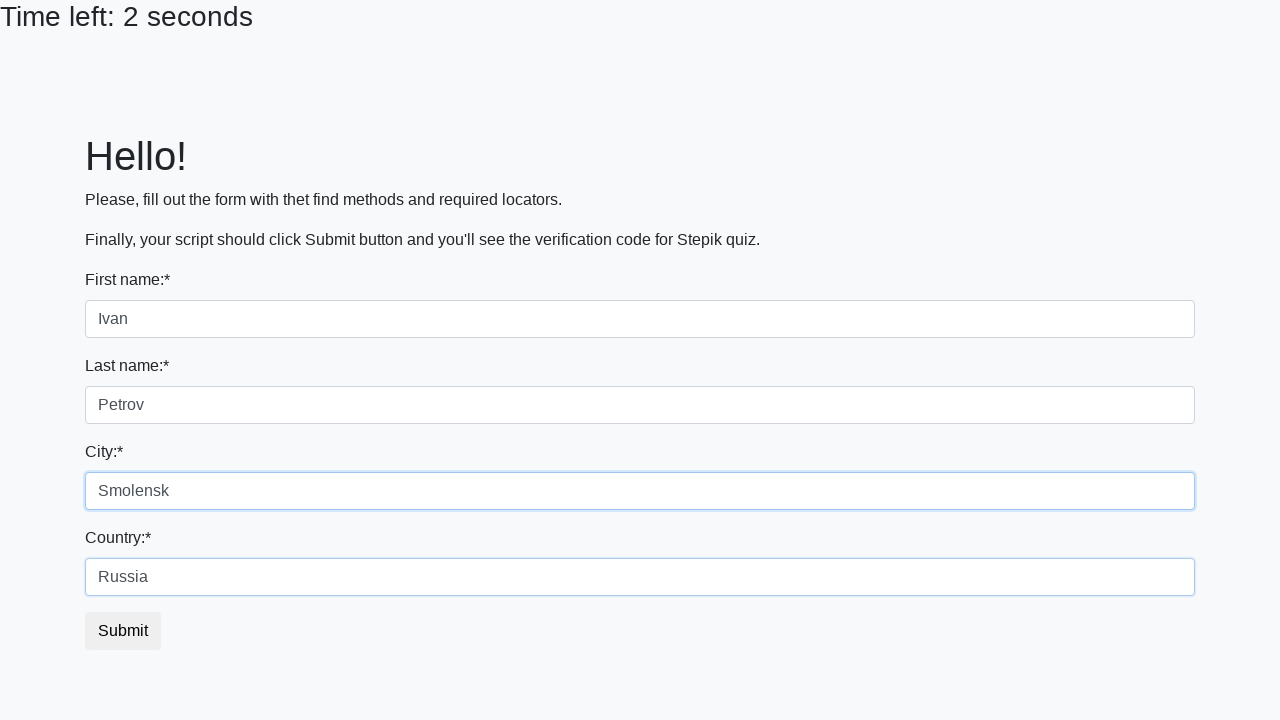

Clicked submit button to submit form at (123, 631) on button.btn
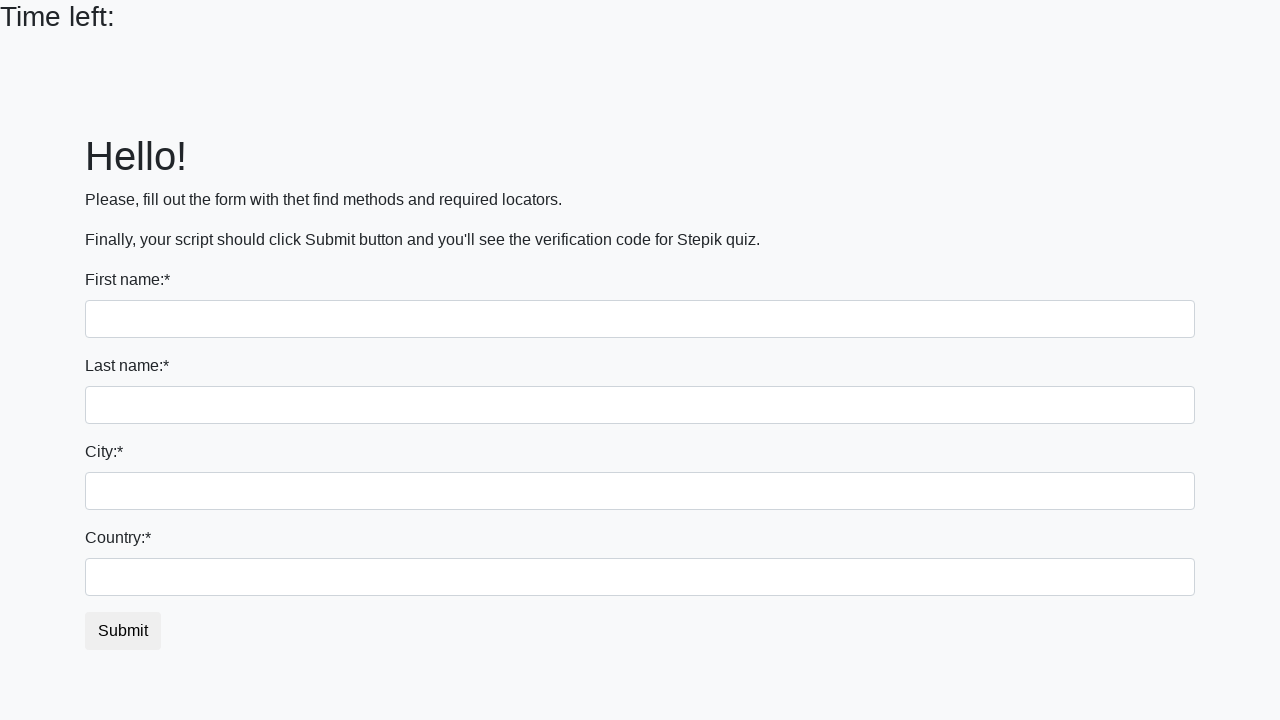

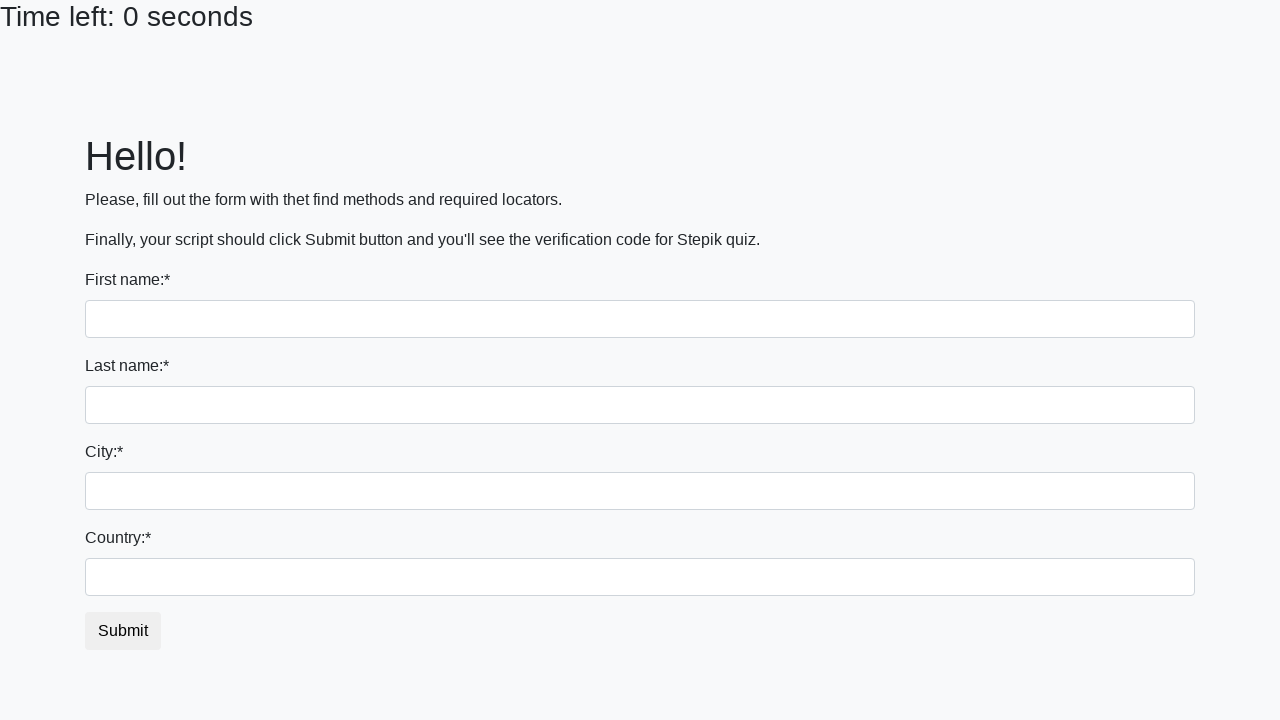